Loads a production trading site and verifies the page loads successfully by checking response status, page title, and presence of form elements

Starting URL: https://trendy.storydot.kr/trading/

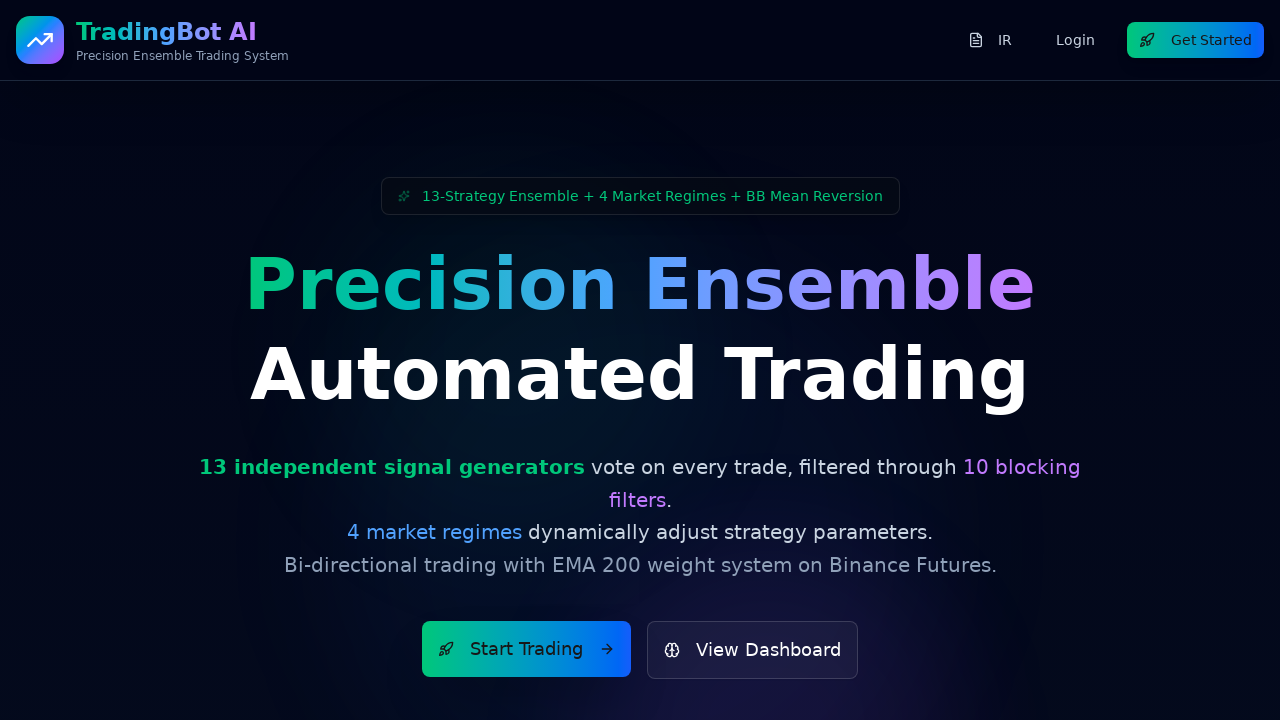

Waited for page to fully load
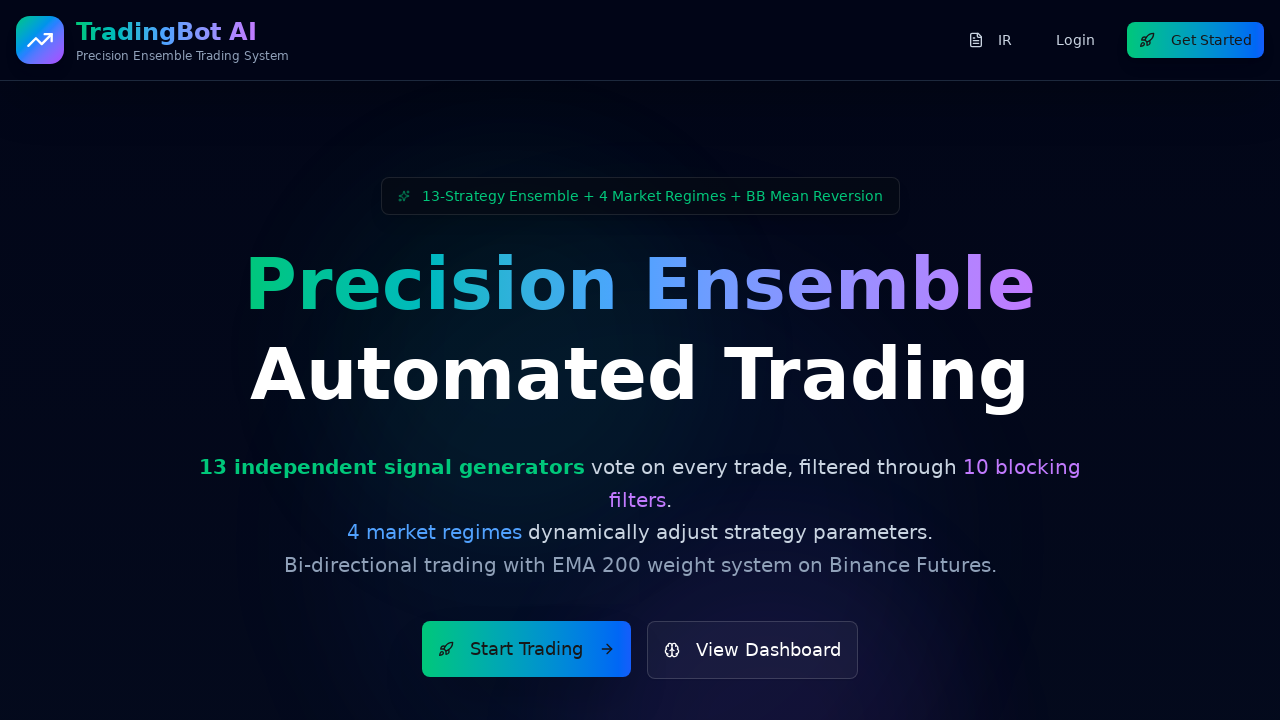

Retrieved page title: TradingBot AI - Triple AI Ensemble Crypto Trading
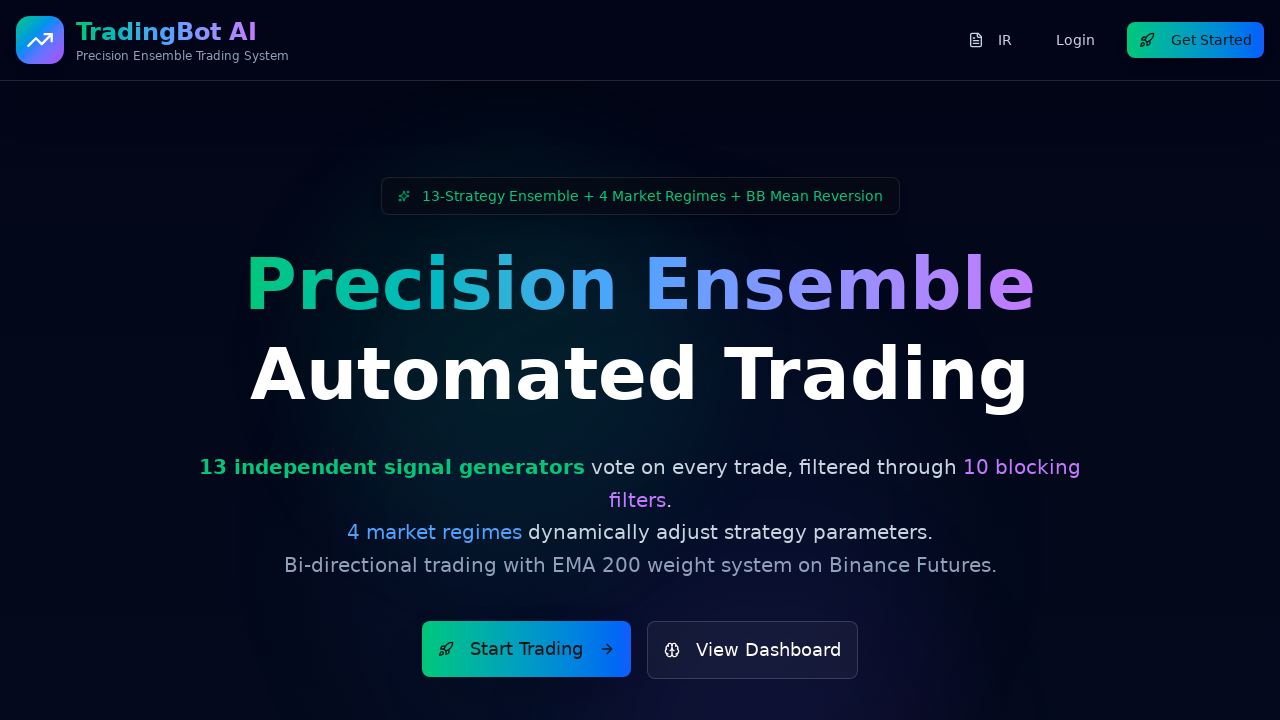

Retrieved body content with length: 97005
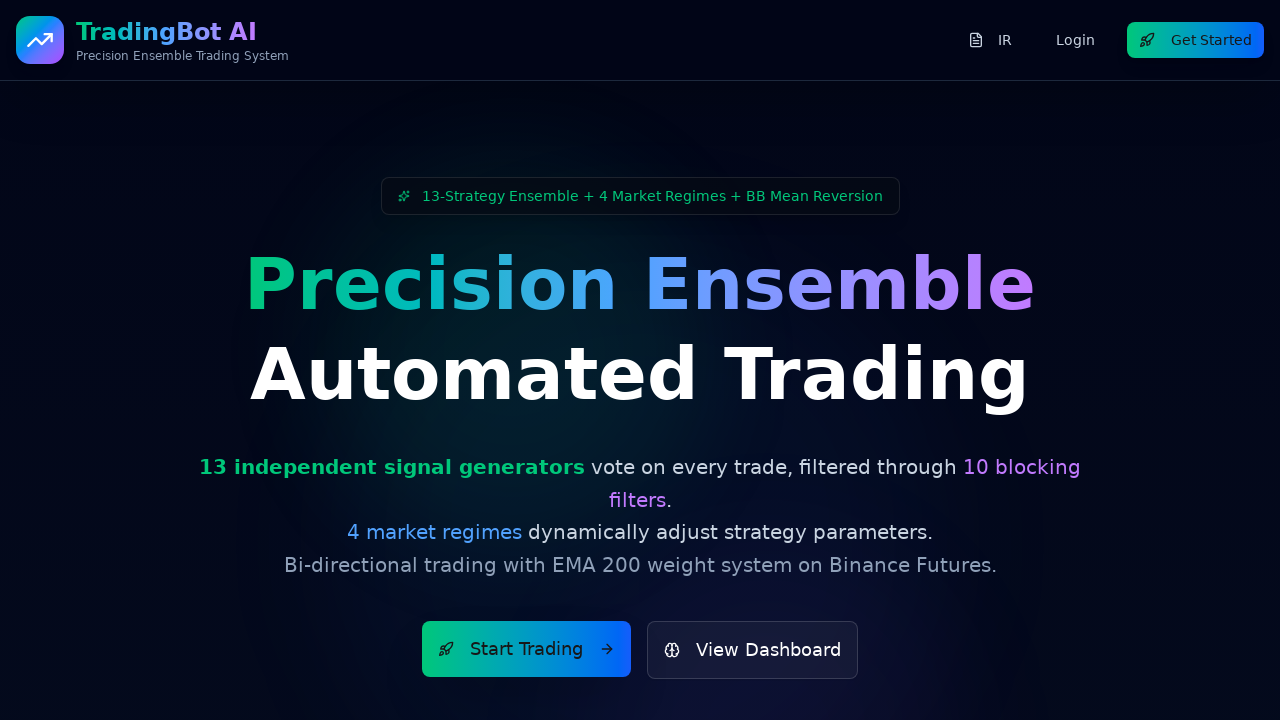

Checked for form elements: found 0 form(s)
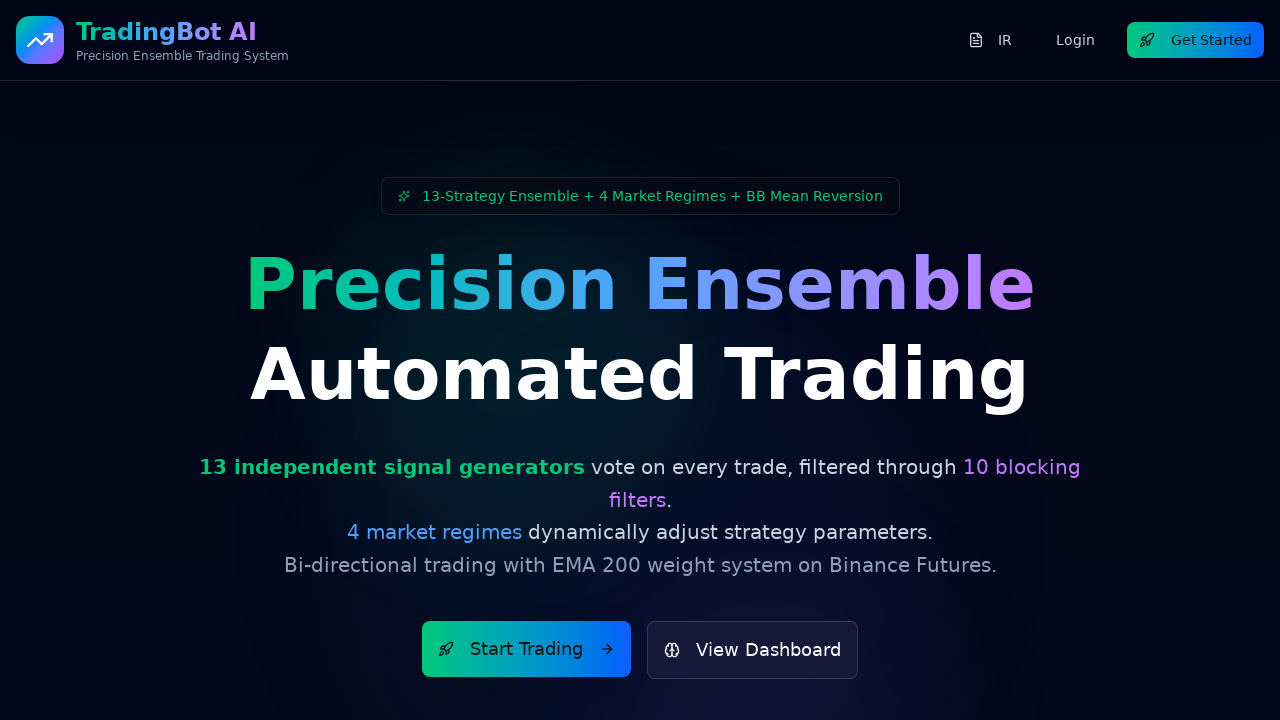

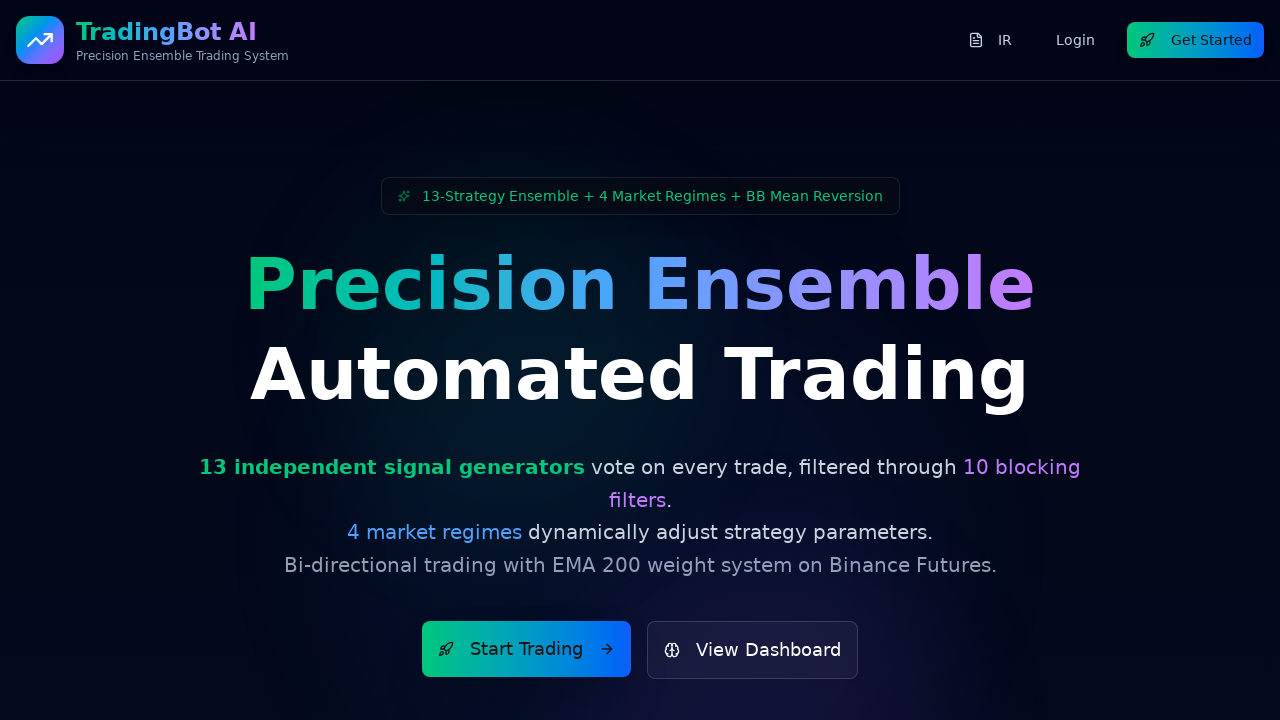